Tests marking all todo items as completed using the toggle all checkbox

Starting URL: https://demo.playwright.dev/todomvc

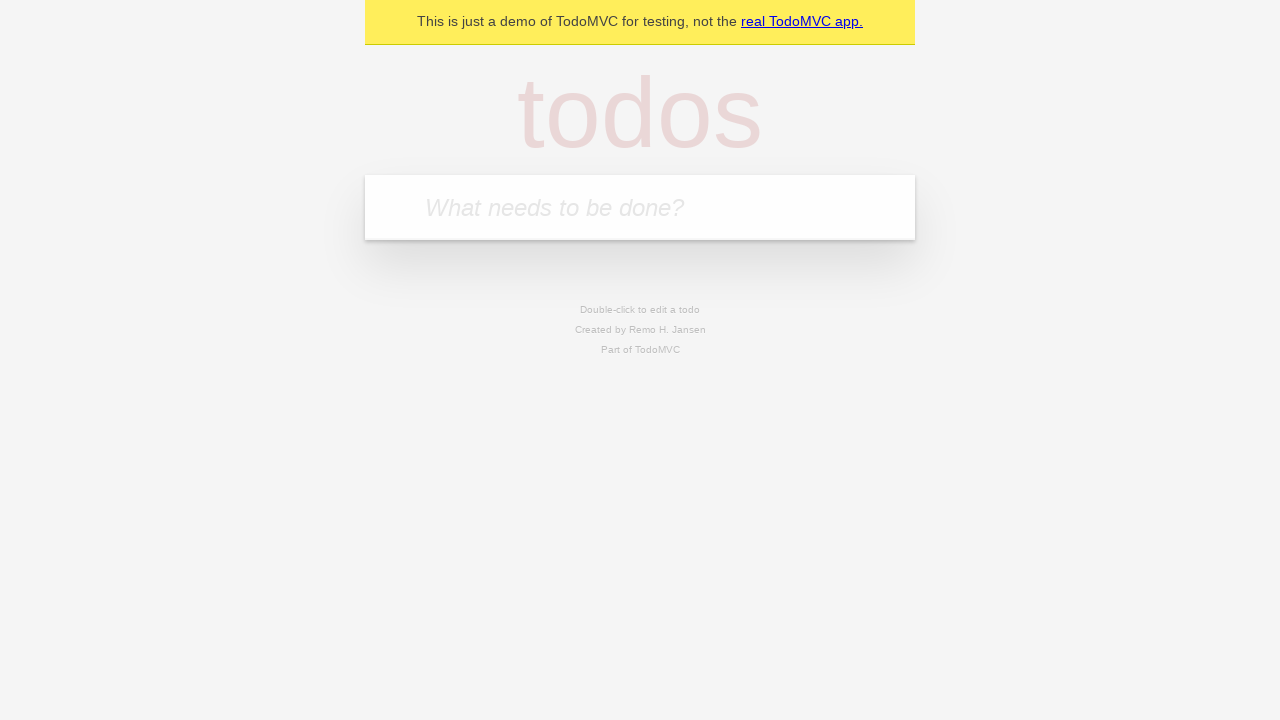

Filled todo input with 'buy some cheese' on internal:attr=[placeholder="What needs to be done?"i]
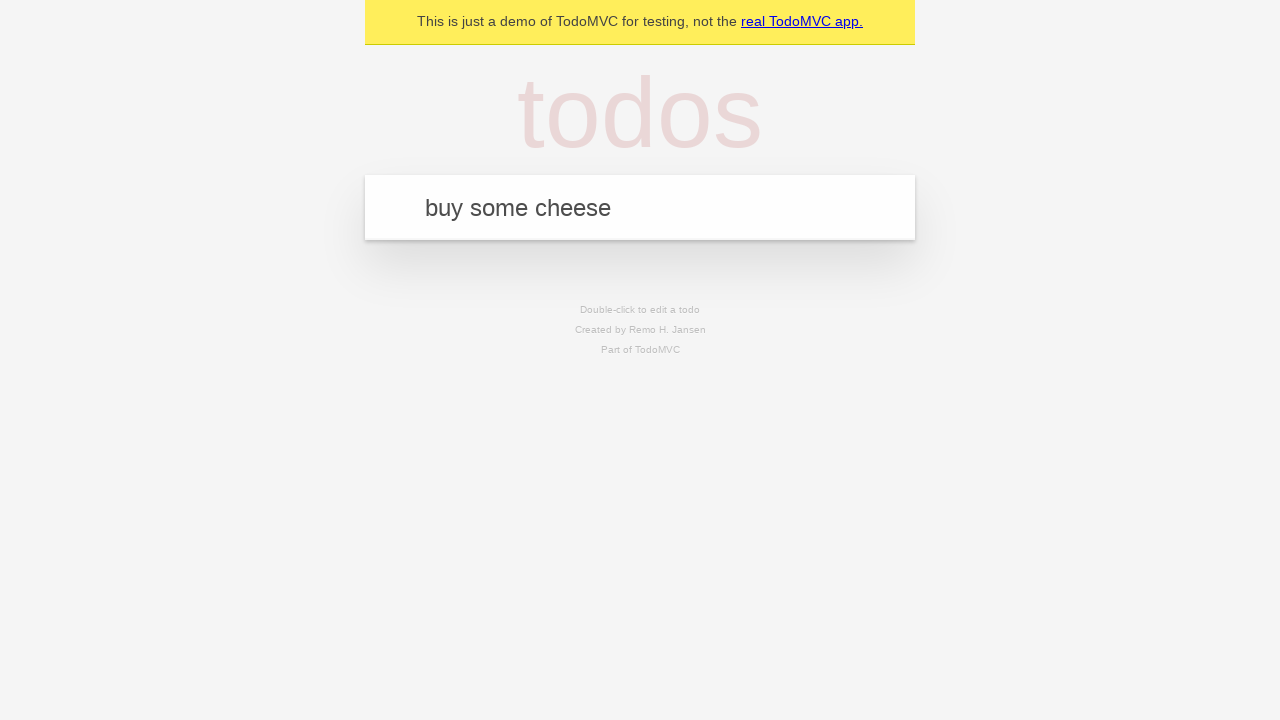

Pressed Enter to add first todo item on internal:attr=[placeholder="What needs to be done?"i]
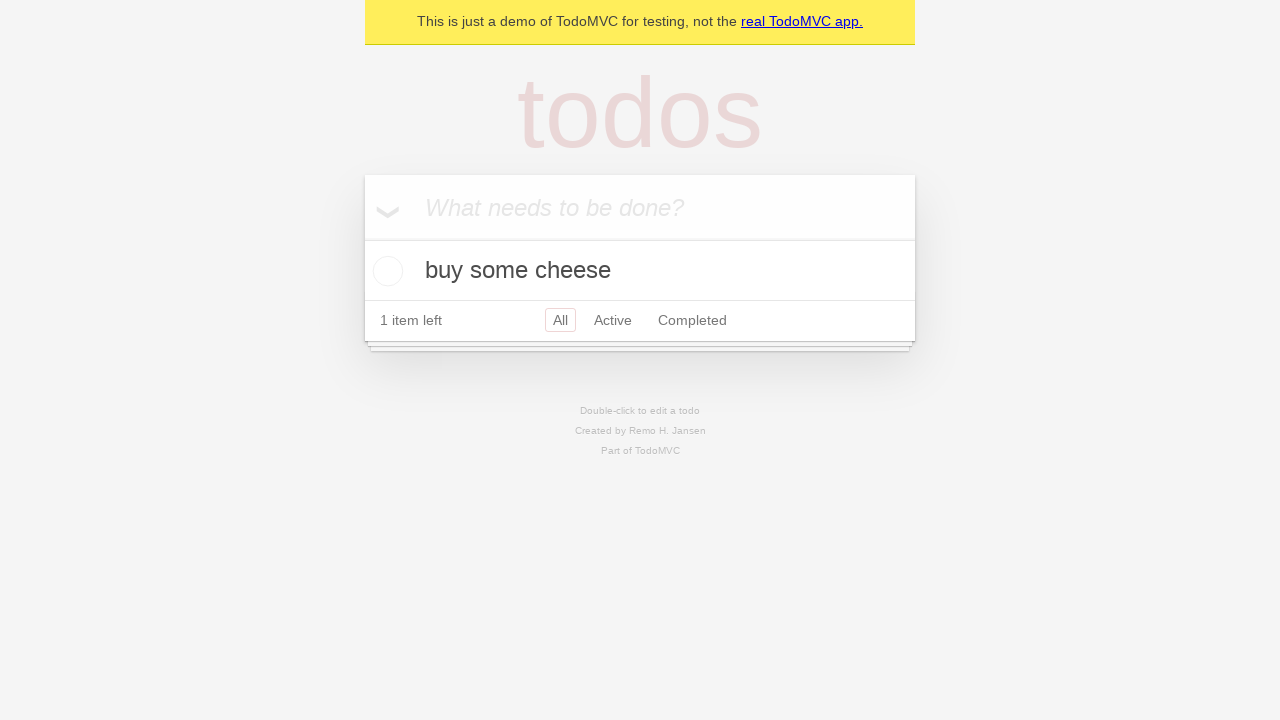

Filled todo input with 'feed the cat' on internal:attr=[placeholder="What needs to be done?"i]
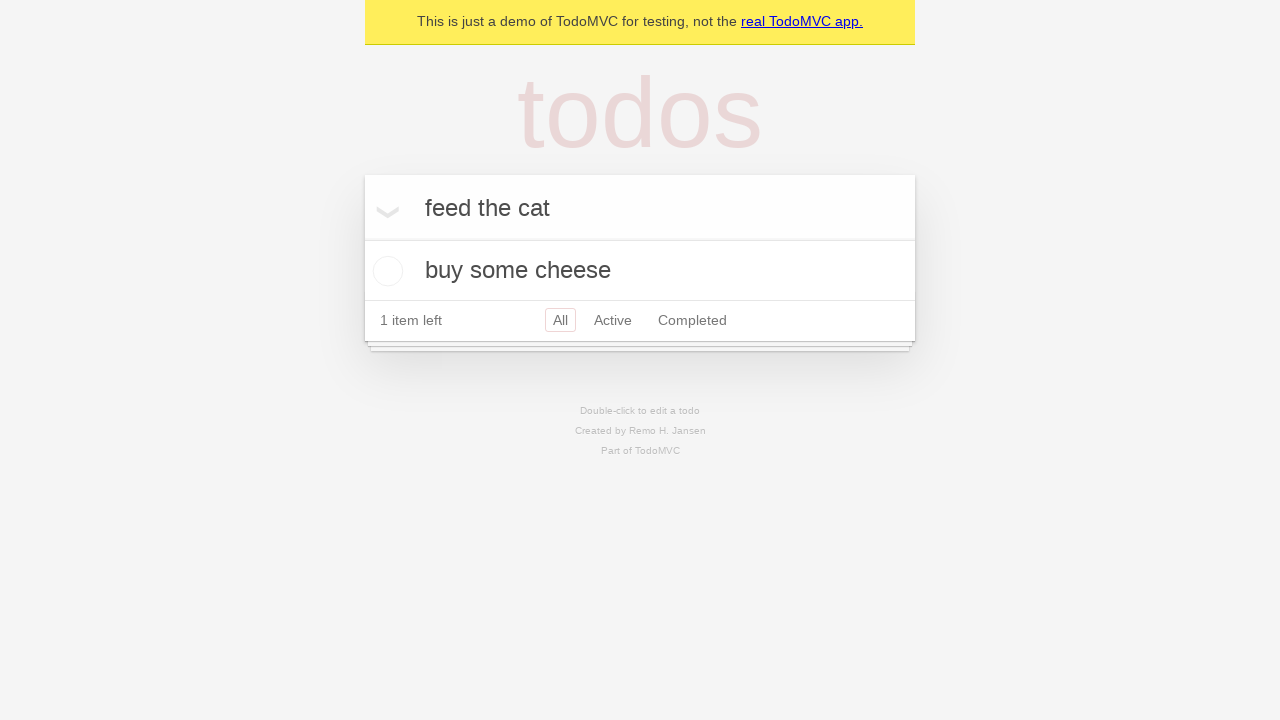

Pressed Enter to add second todo item on internal:attr=[placeholder="What needs to be done?"i]
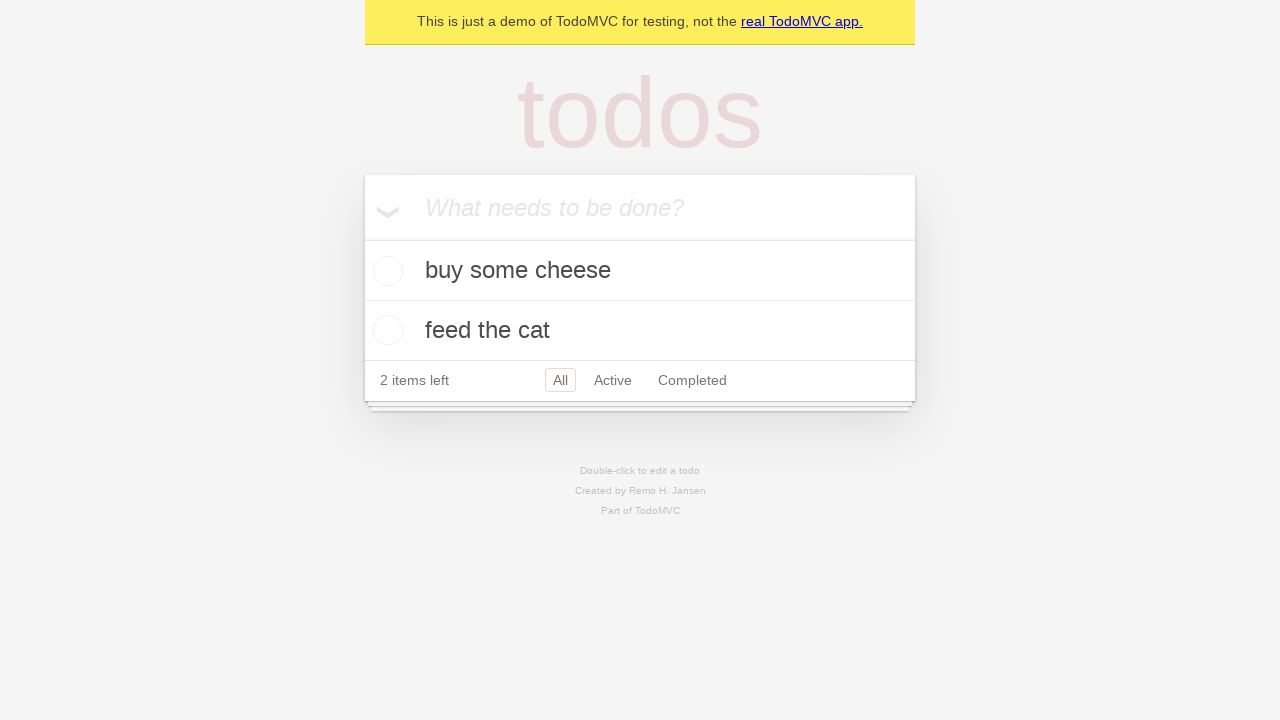

Filled todo input with 'book a doctors appointment' on internal:attr=[placeholder="What needs to be done?"i]
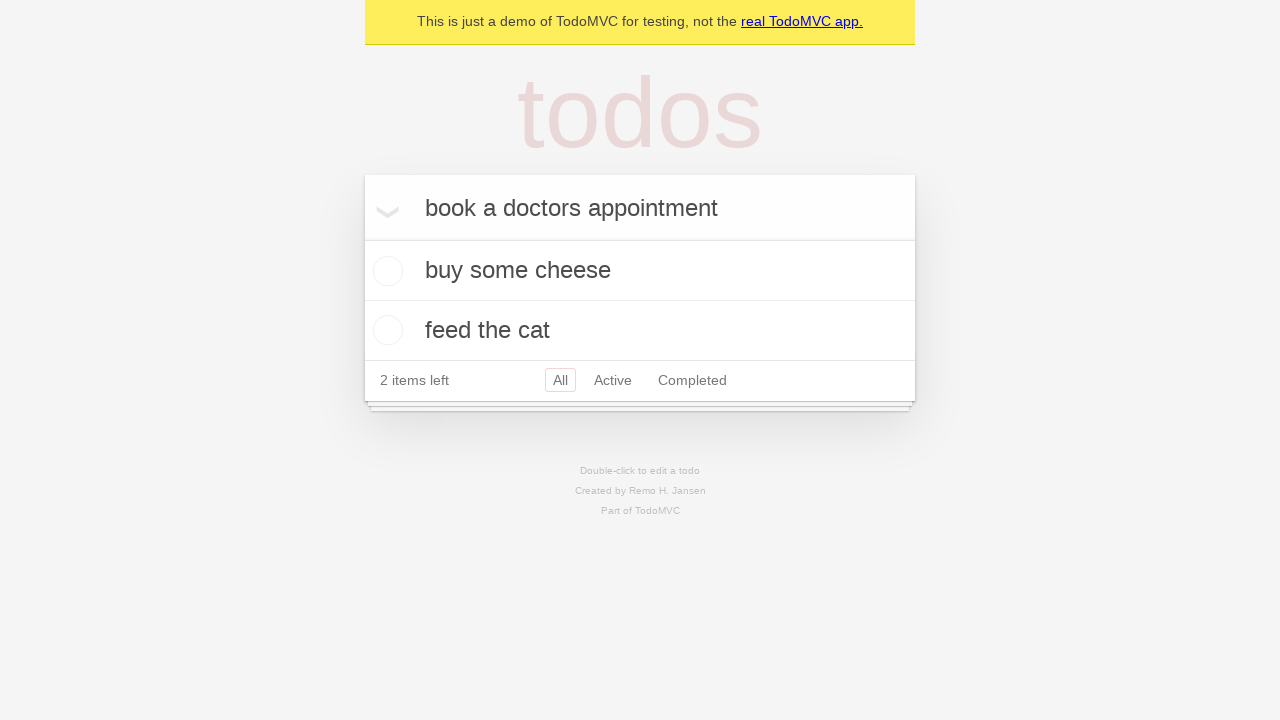

Pressed Enter to add third todo item on internal:attr=[placeholder="What needs to be done?"i]
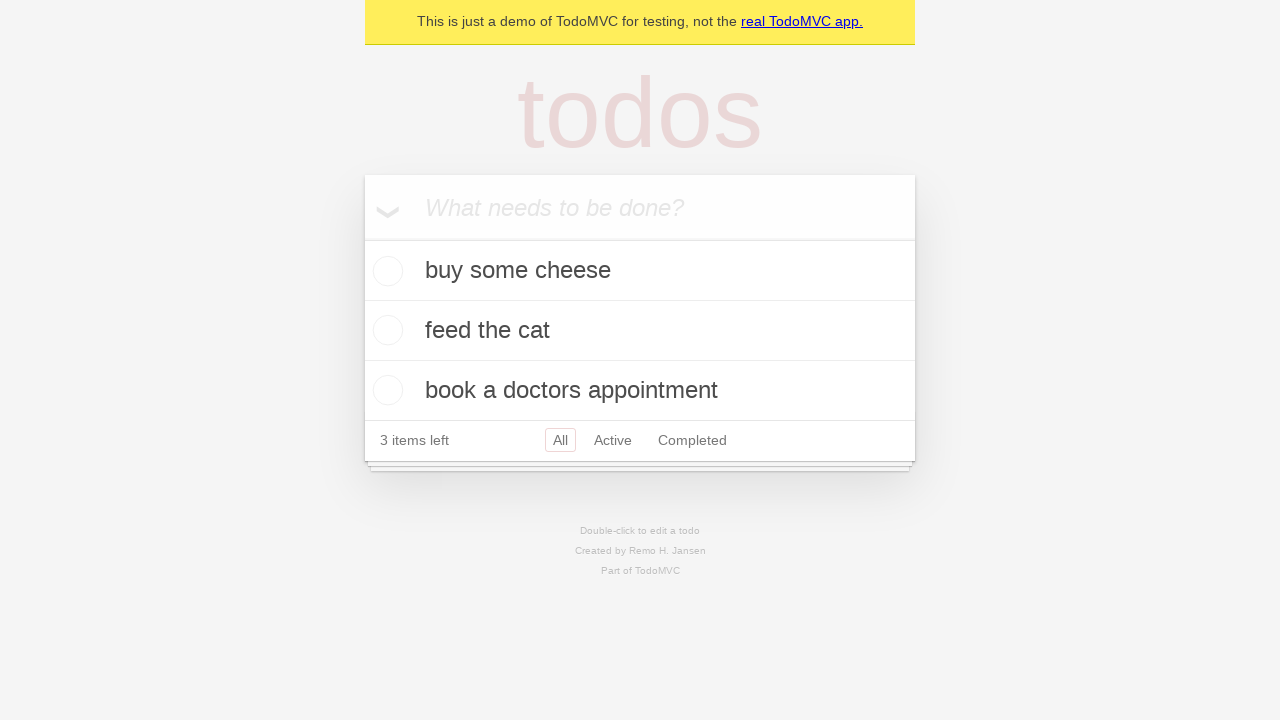

Clicked 'Mark all as complete' checkbox to complete all todo items at (362, 238) on internal:label="Mark all as complete"i
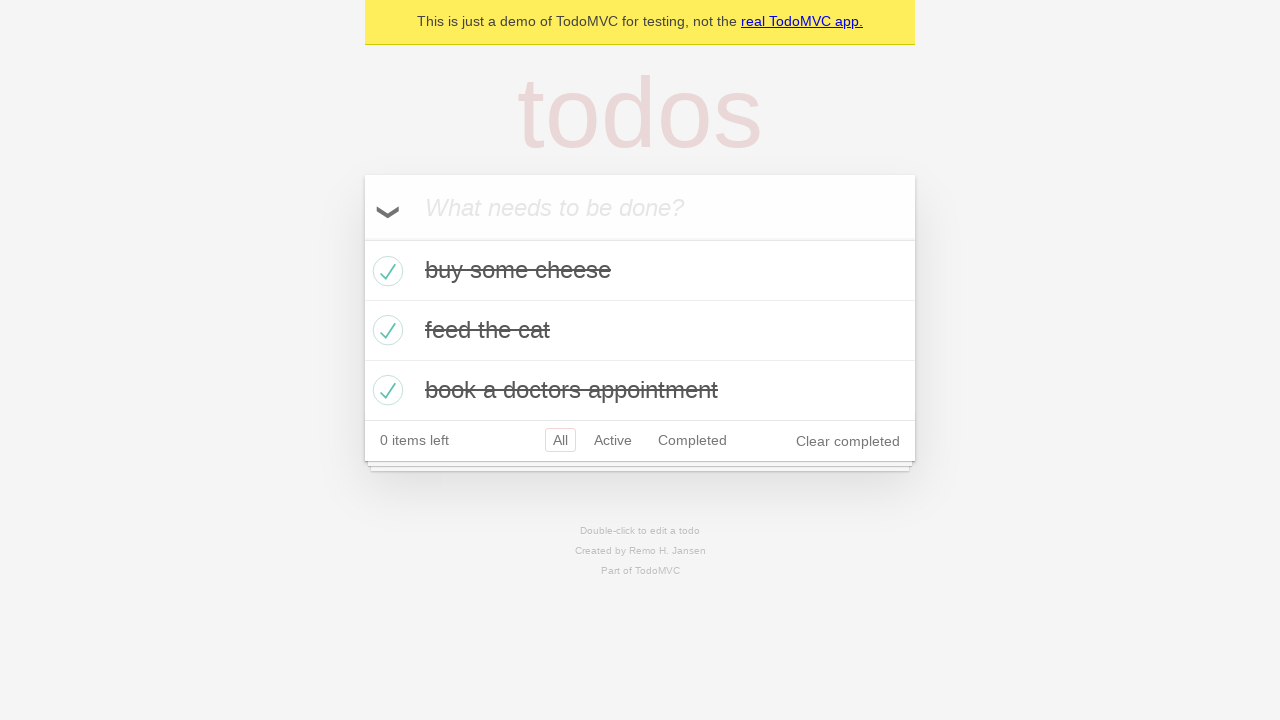

All todo items marked as completed
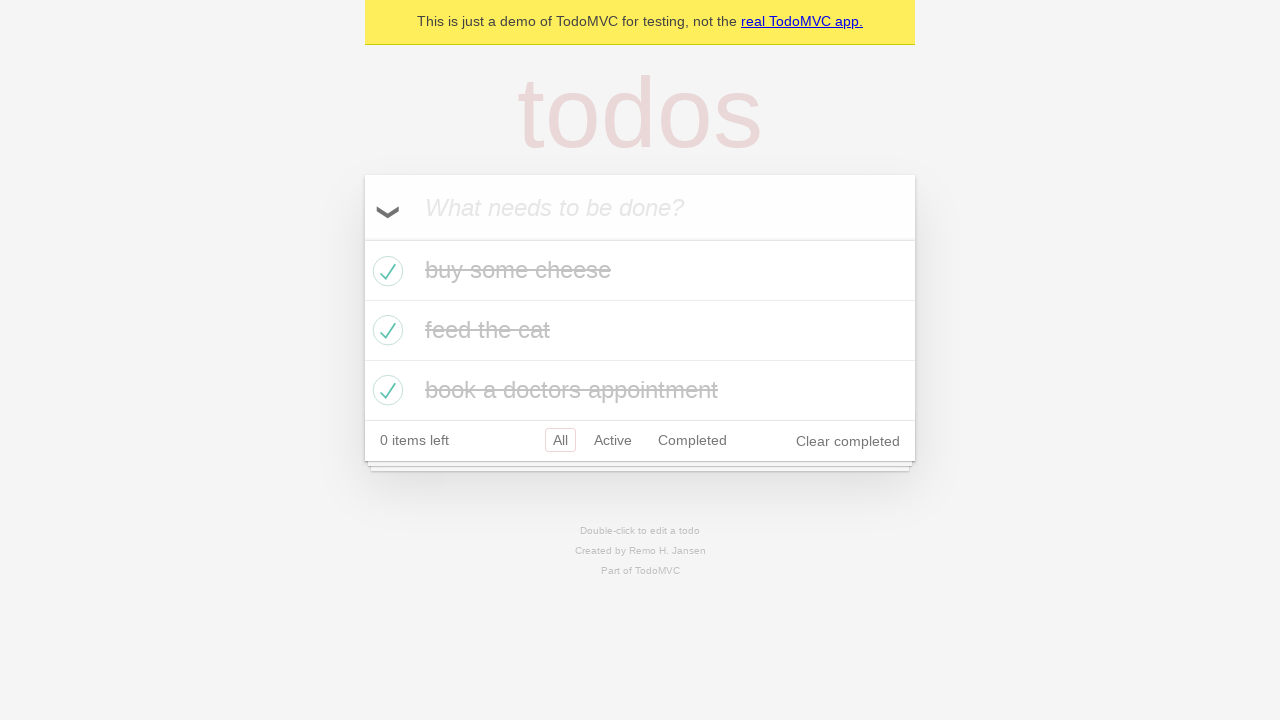

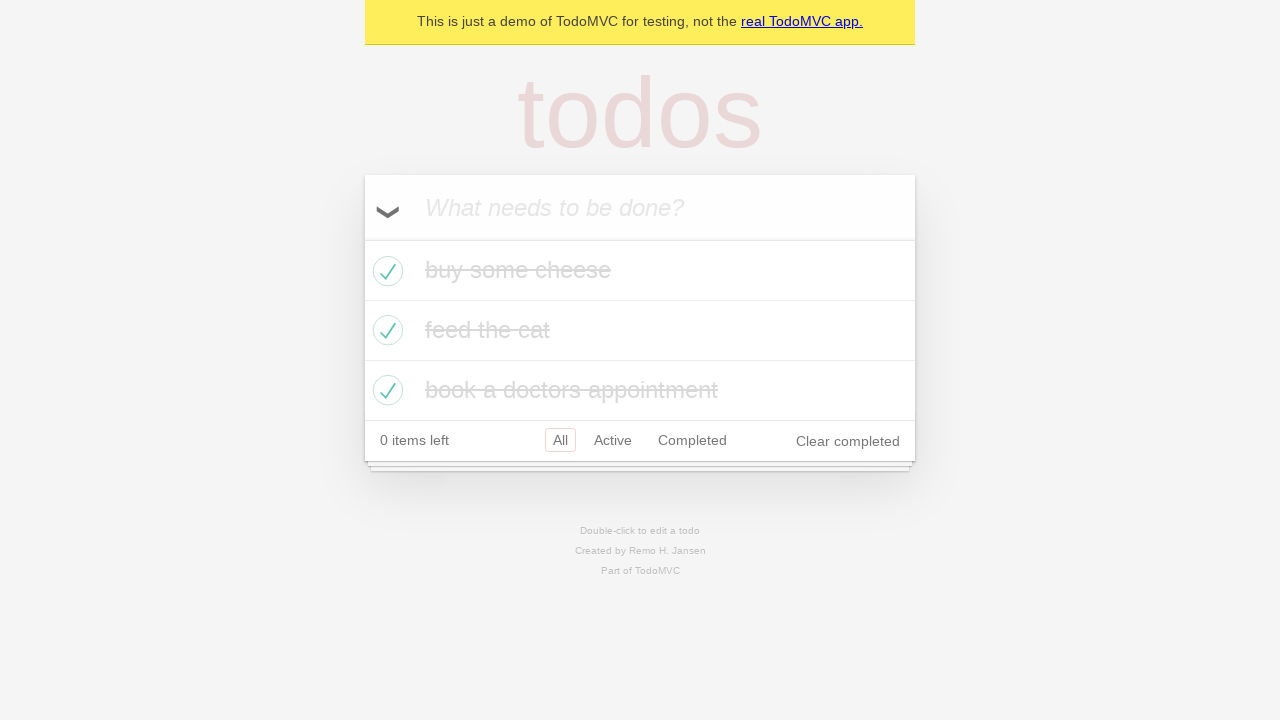